Tests window switching functionality by clicking a button that opens a new tab, then switching to the newly opened tab

Starting URL: https://formy-project.herokuapp.com/switch-window

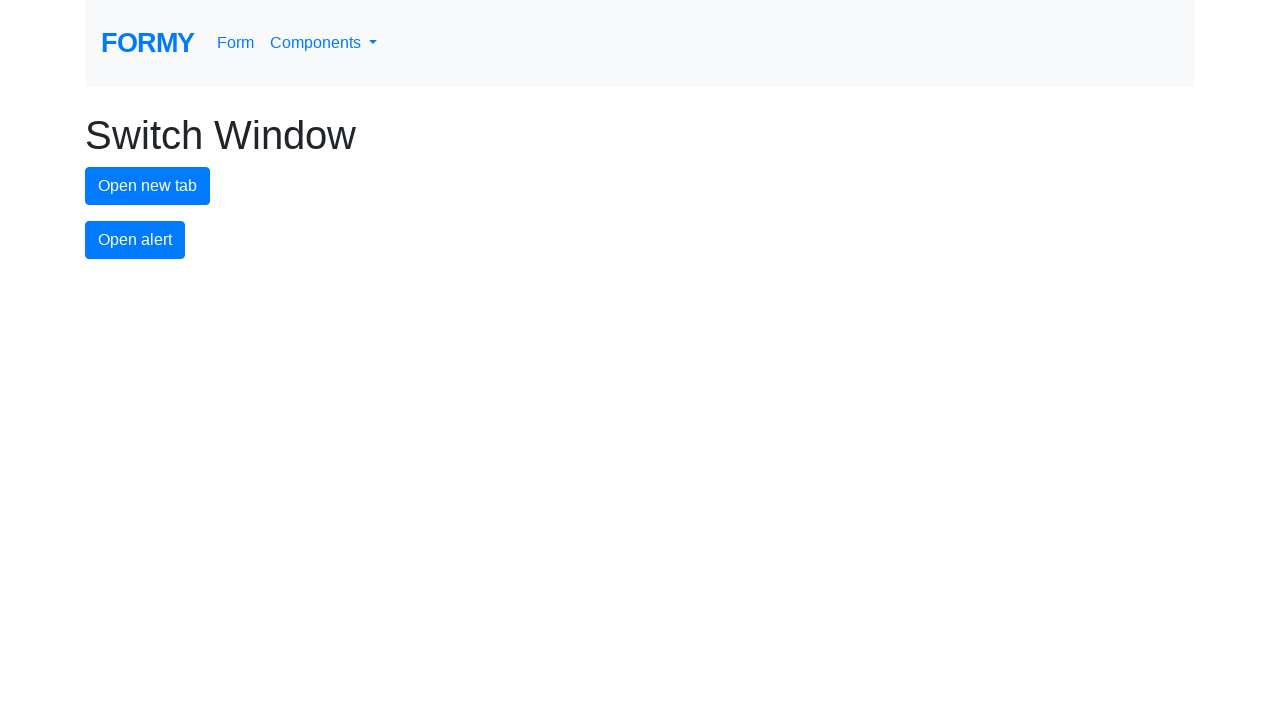

Clicked new tab button to open a new window at (148, 186) on #new-tab-button
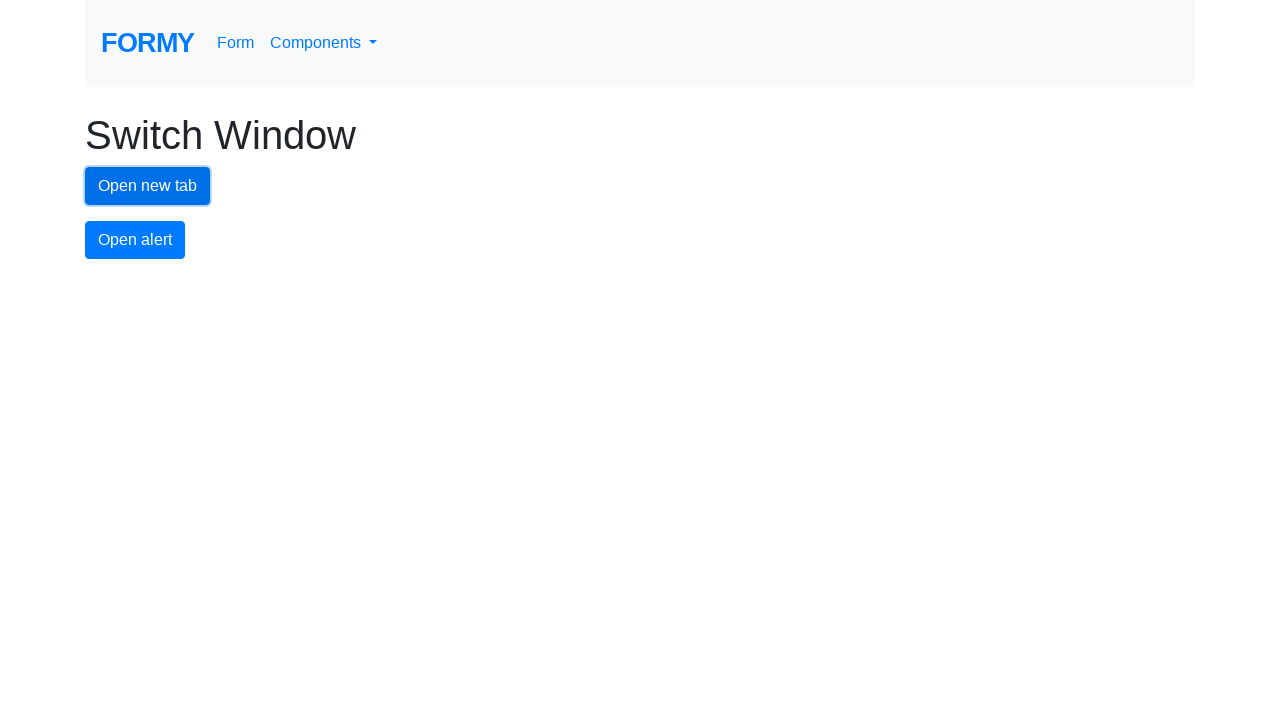

Clicked new tab button and waited for new page to open at (148, 186) on #new-tab-button
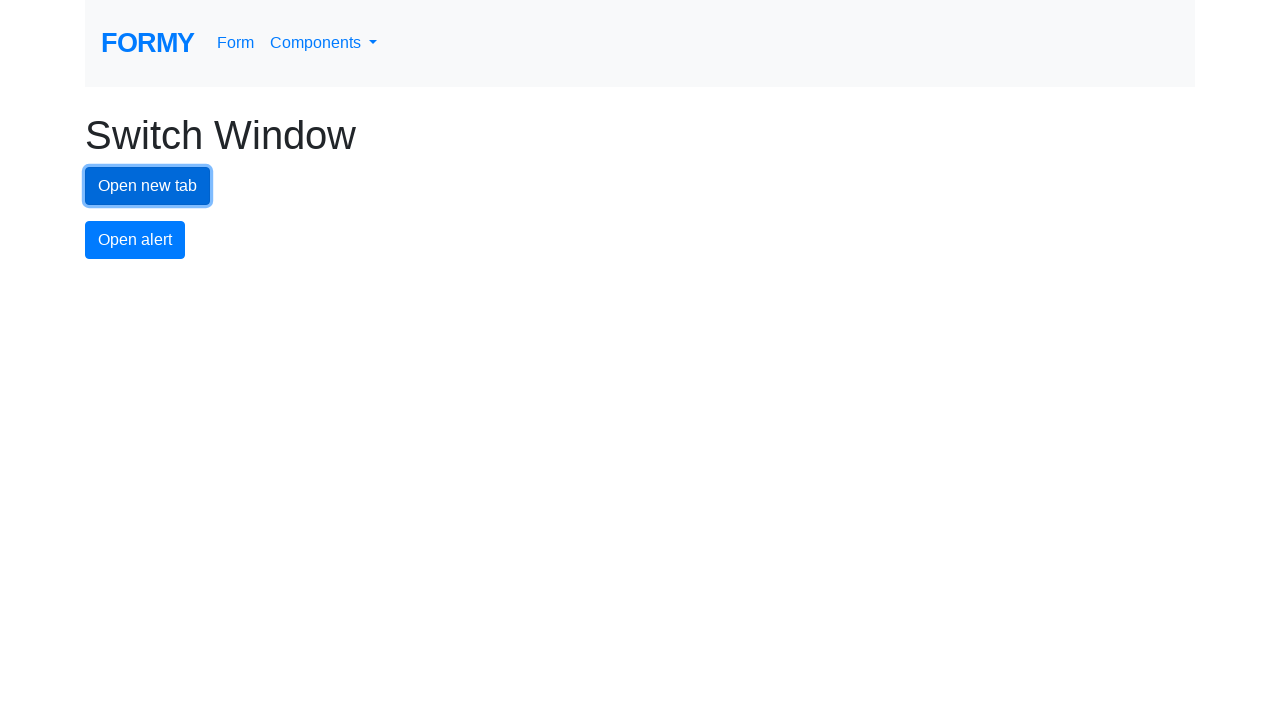

Successfully switched to newly opened tab
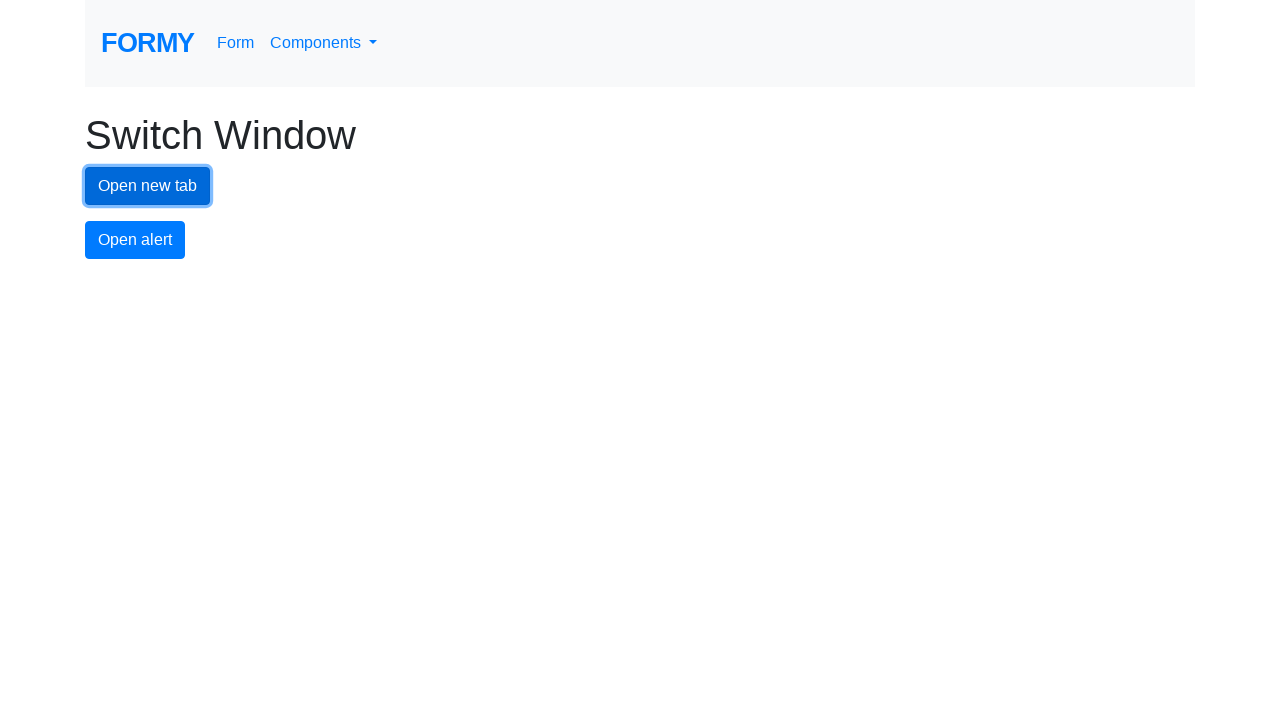

New page loaded completely
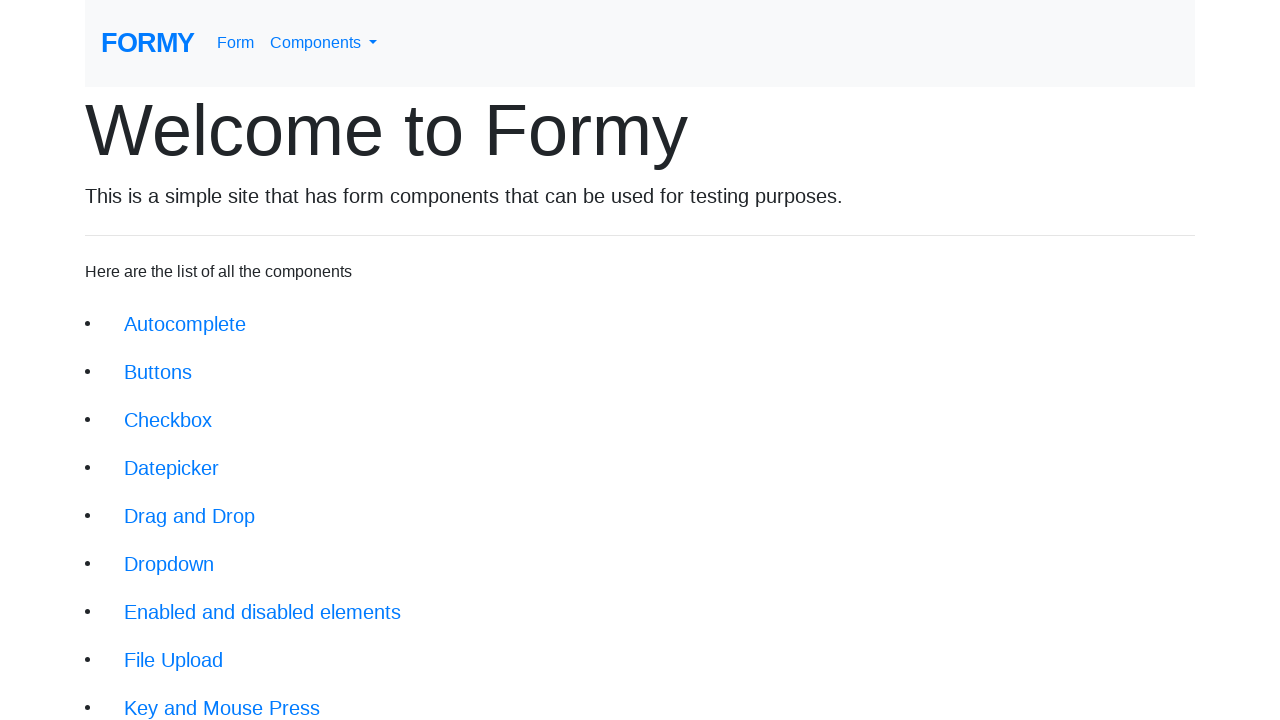

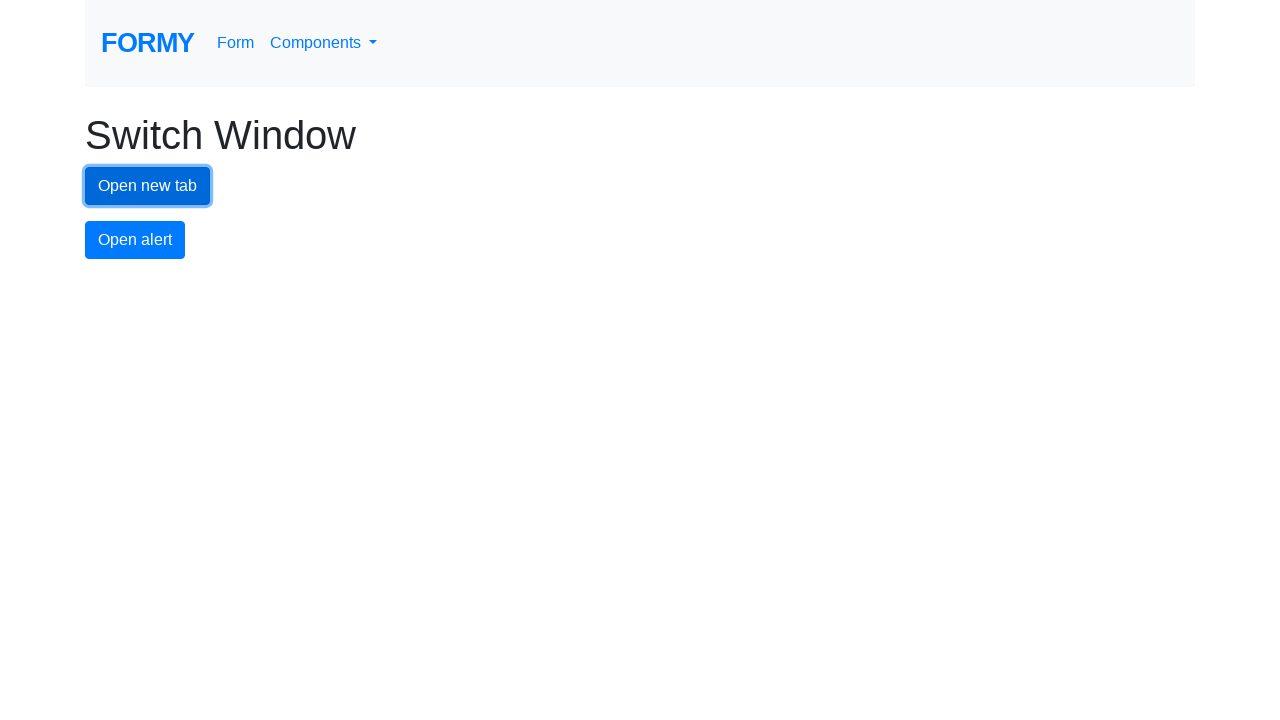